Tests auto-suggest dropdown functionality by typing a partial country name, waiting for suggestions to appear, and selecting a specific country (Argentina) from the dropdown options.

Starting URL: https://rahulshettyacademy.com/AutomationPractice/

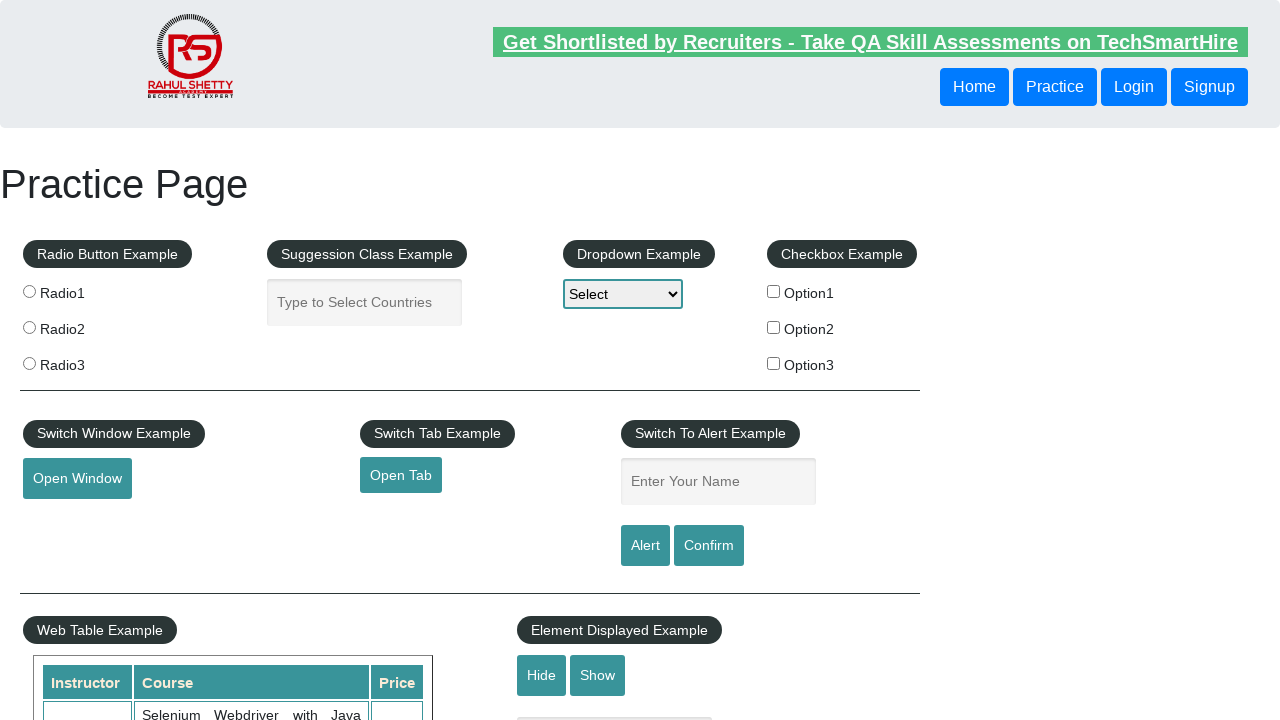

Filled autocomplete input with 'ar' to trigger suggestions on xpath=//input[@id='autocomplete']
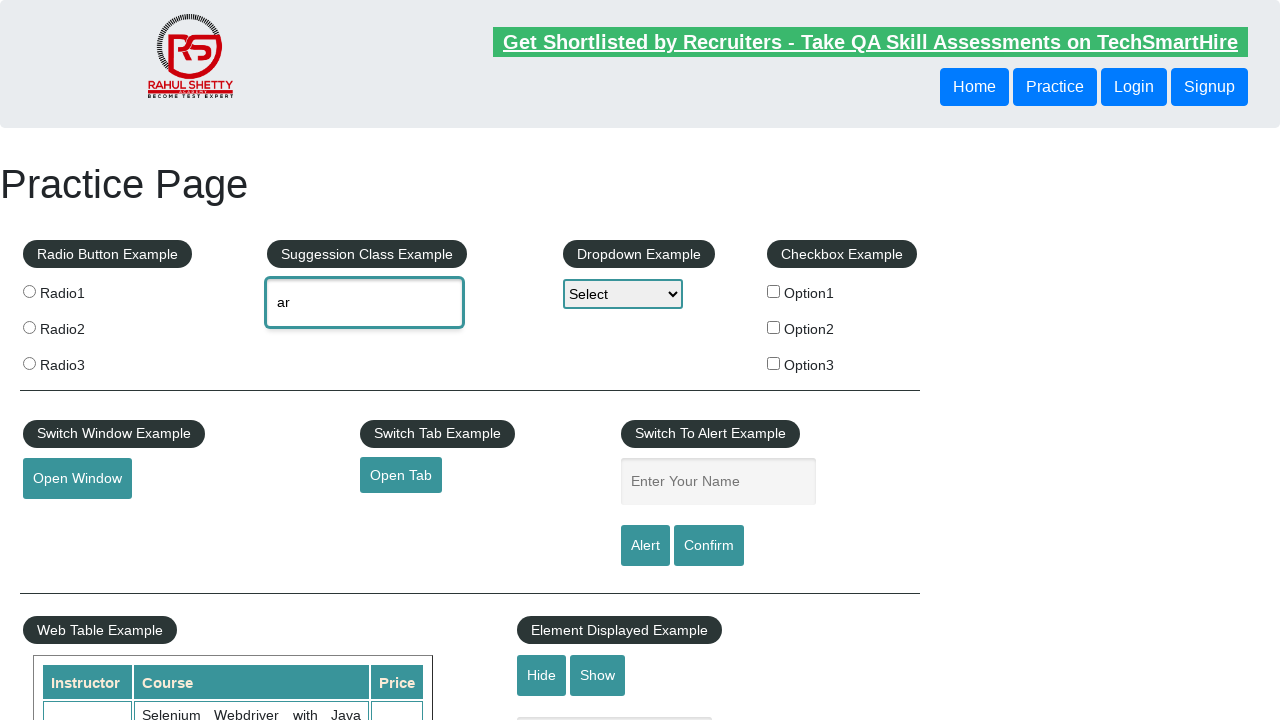

Waited for dropdown suggestions to appear
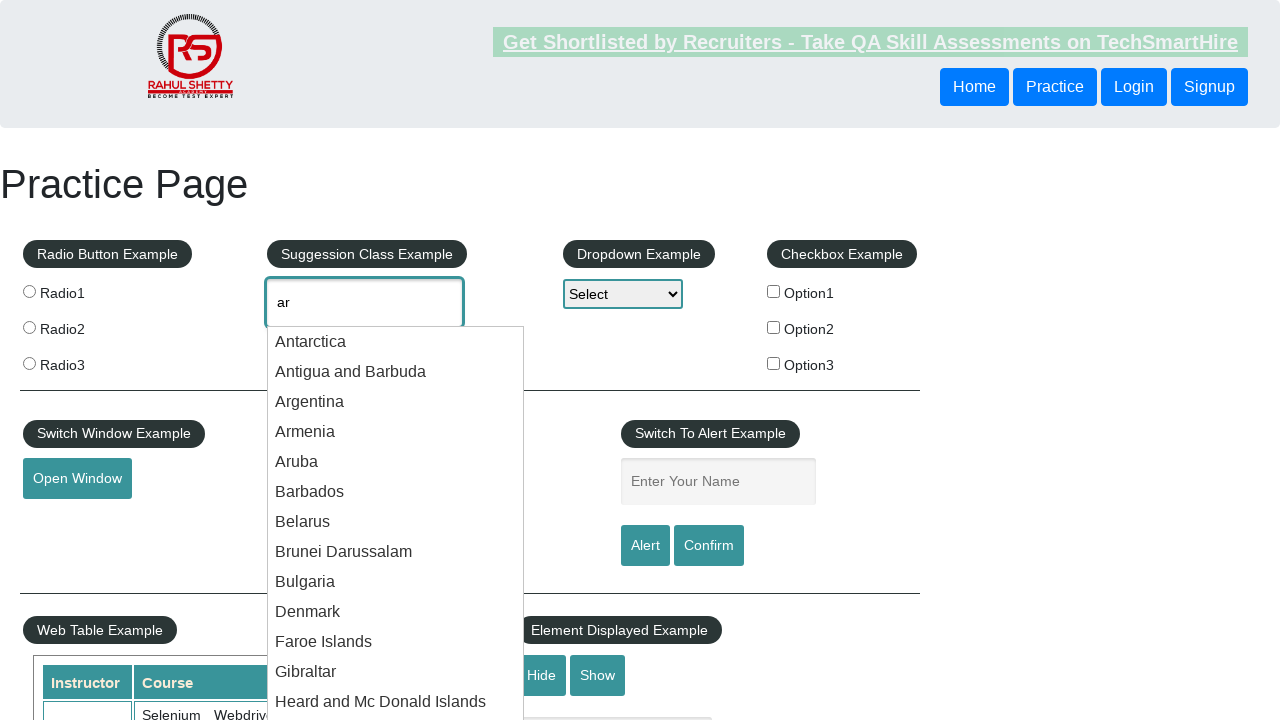

Retrieved all country options from the dropdown
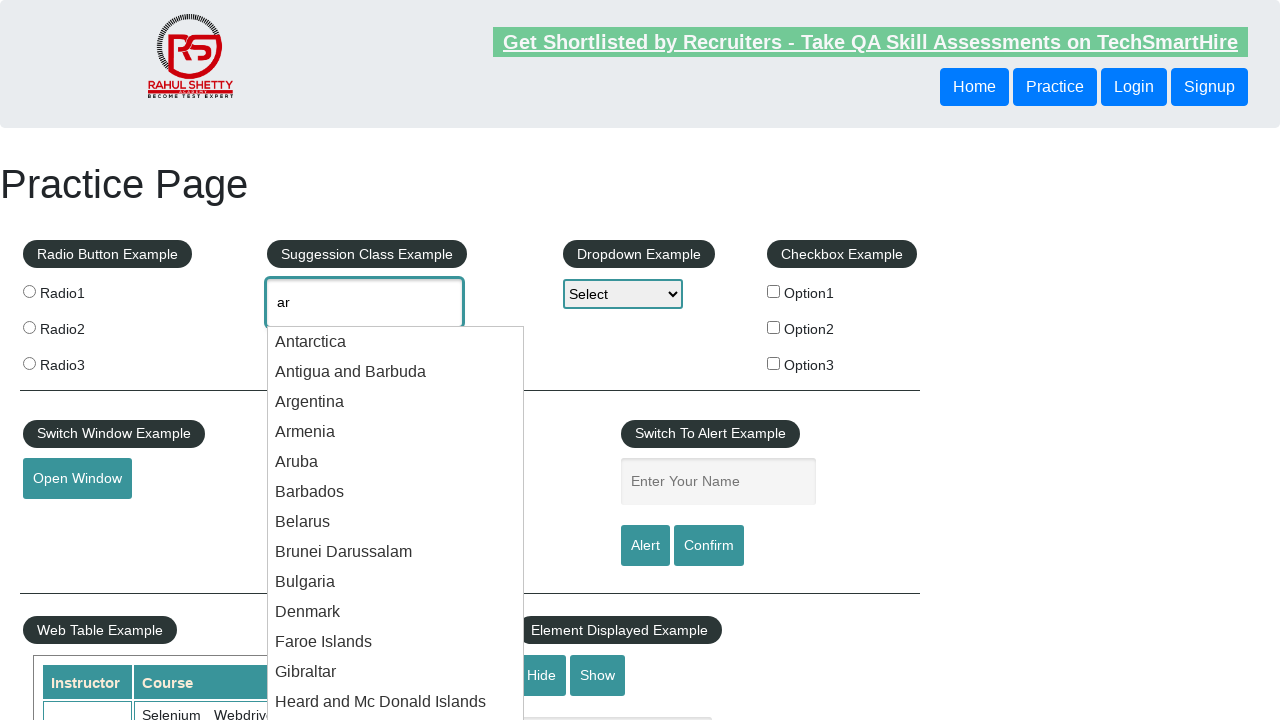

Found and clicked on 'Argentina' from dropdown options at (396, 402) on xpath=//li[@class='ui-menu-item']/div >> nth=2
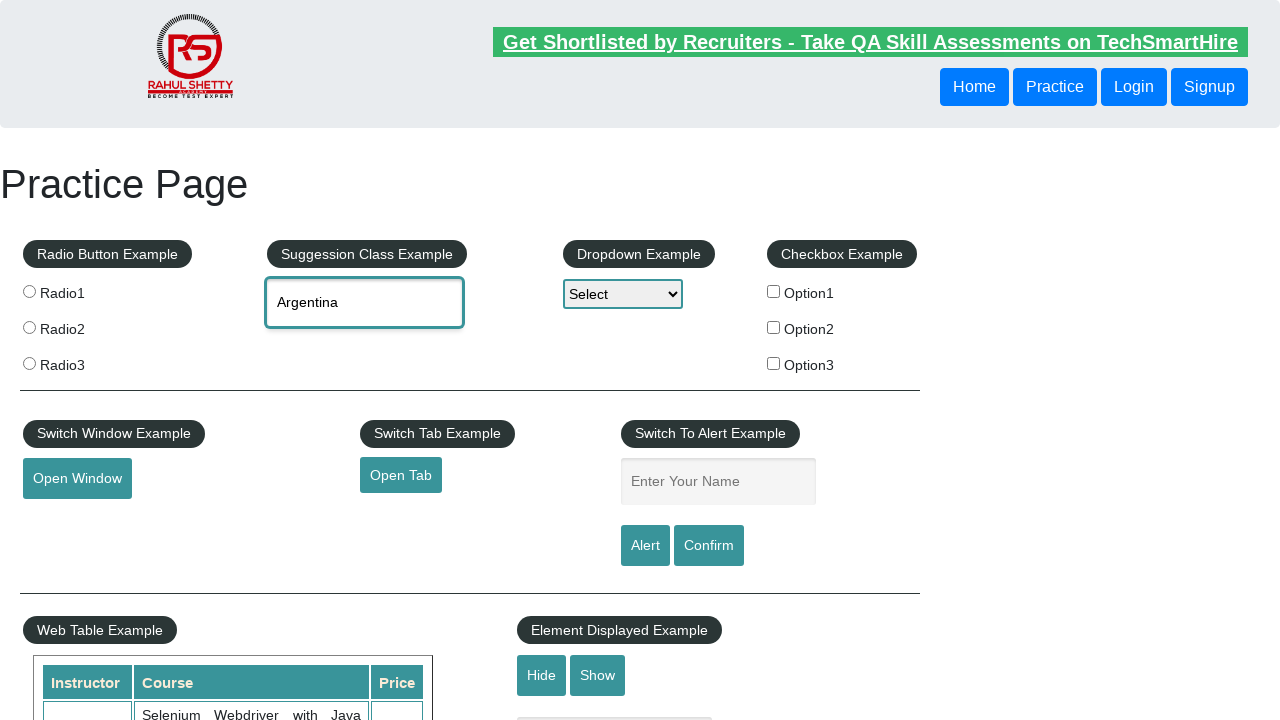

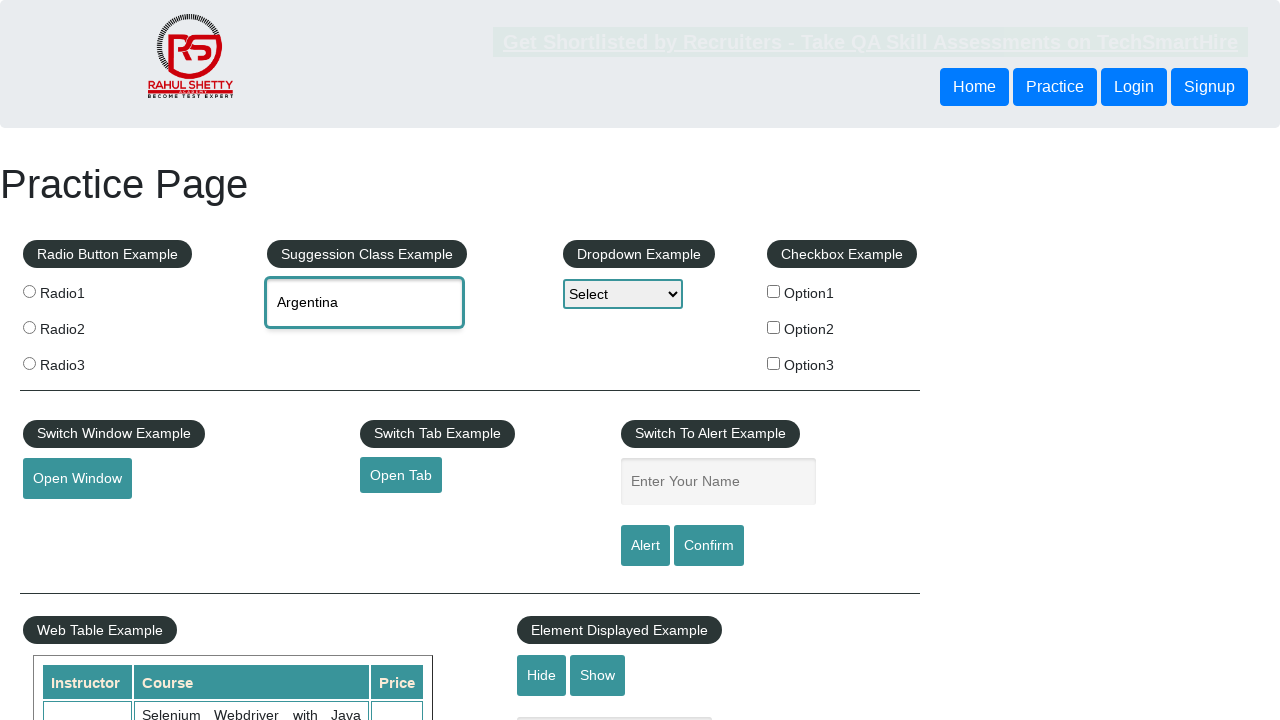